Tests JavaScript prompt alert functionality by clicking the prompt button, entering text into the alert, accepting it, and verifying the result message displays the entered text.

Starting URL: https://the-internet.herokuapp.com/javascript_alerts

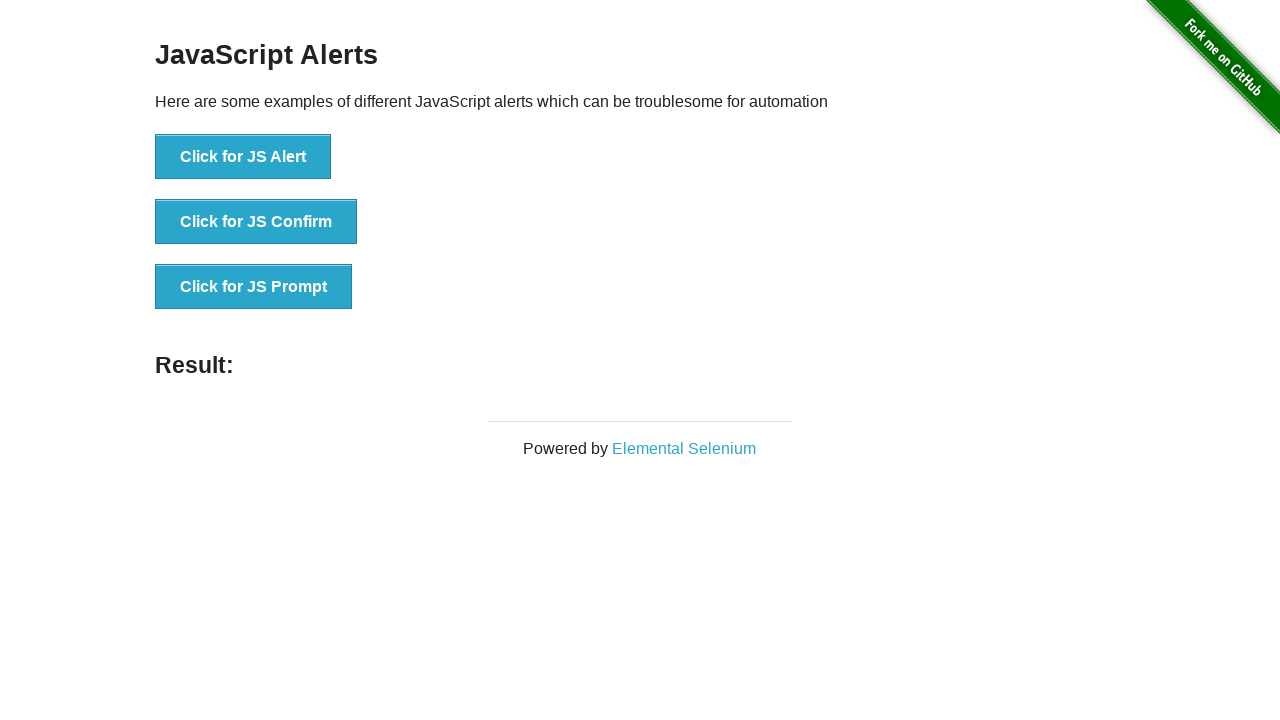

Clicked the JS Prompt button at (254, 287) on button[onclick='jsPrompt()']
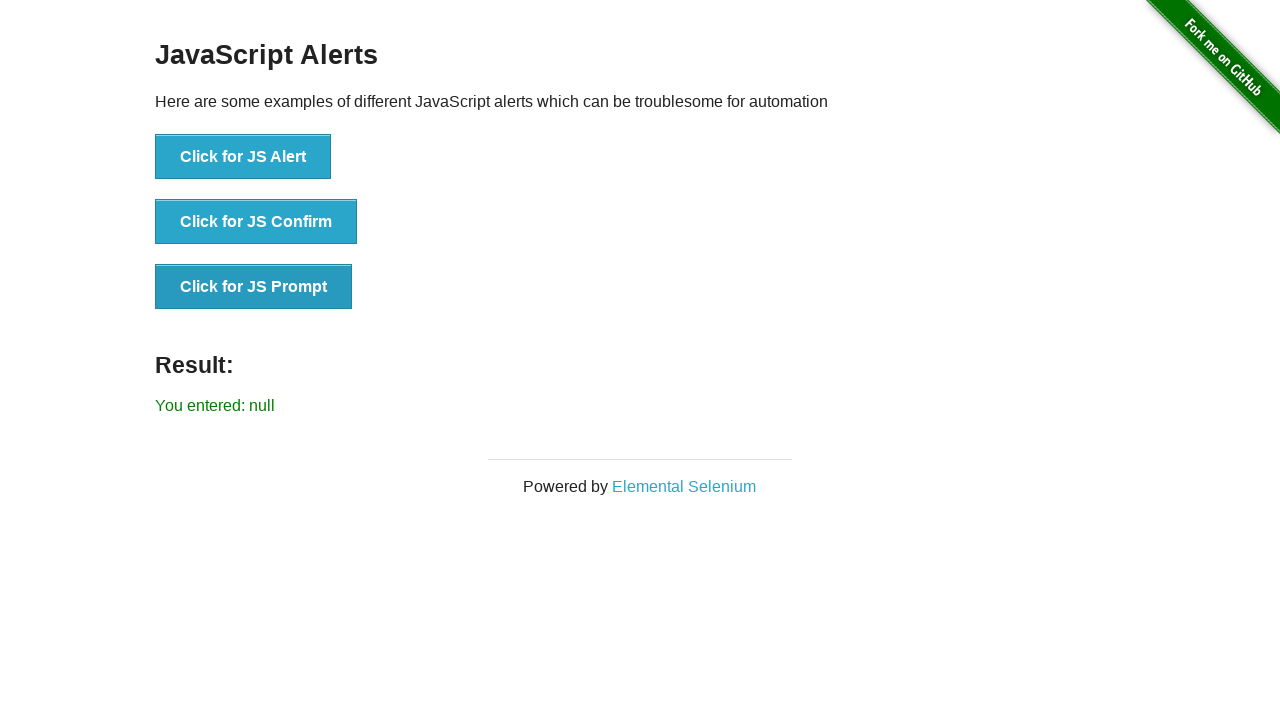

Set up dialog handler to accept prompt with 'SELENIUM_TESTER'
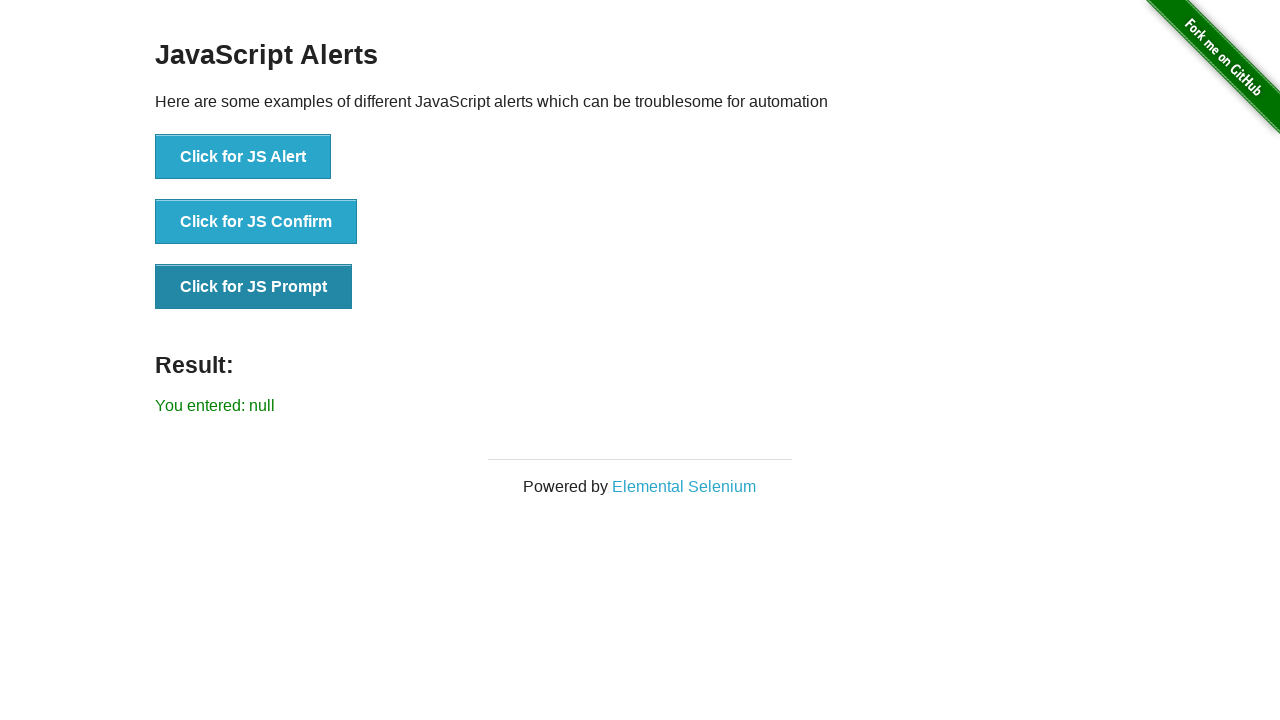

Clicked the JS Prompt button again to trigger dialog at (254, 287) on button[onclick='jsPrompt()']
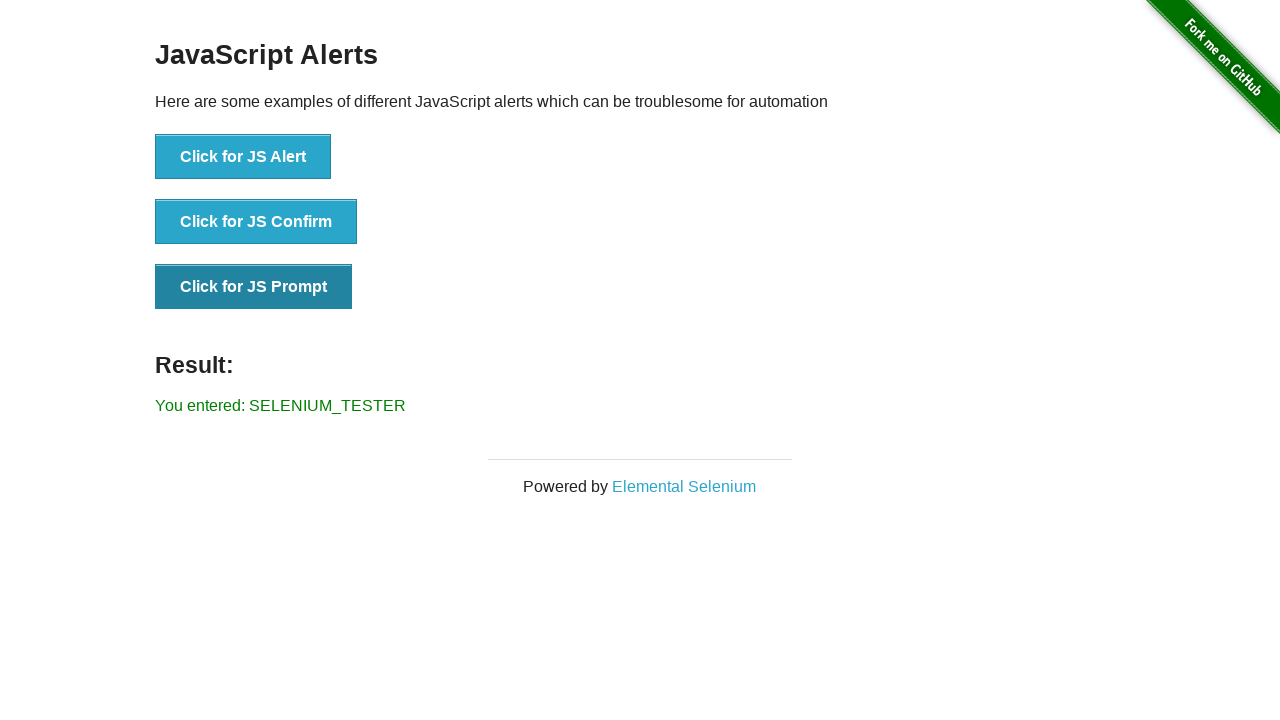

Waited for result element to be visible
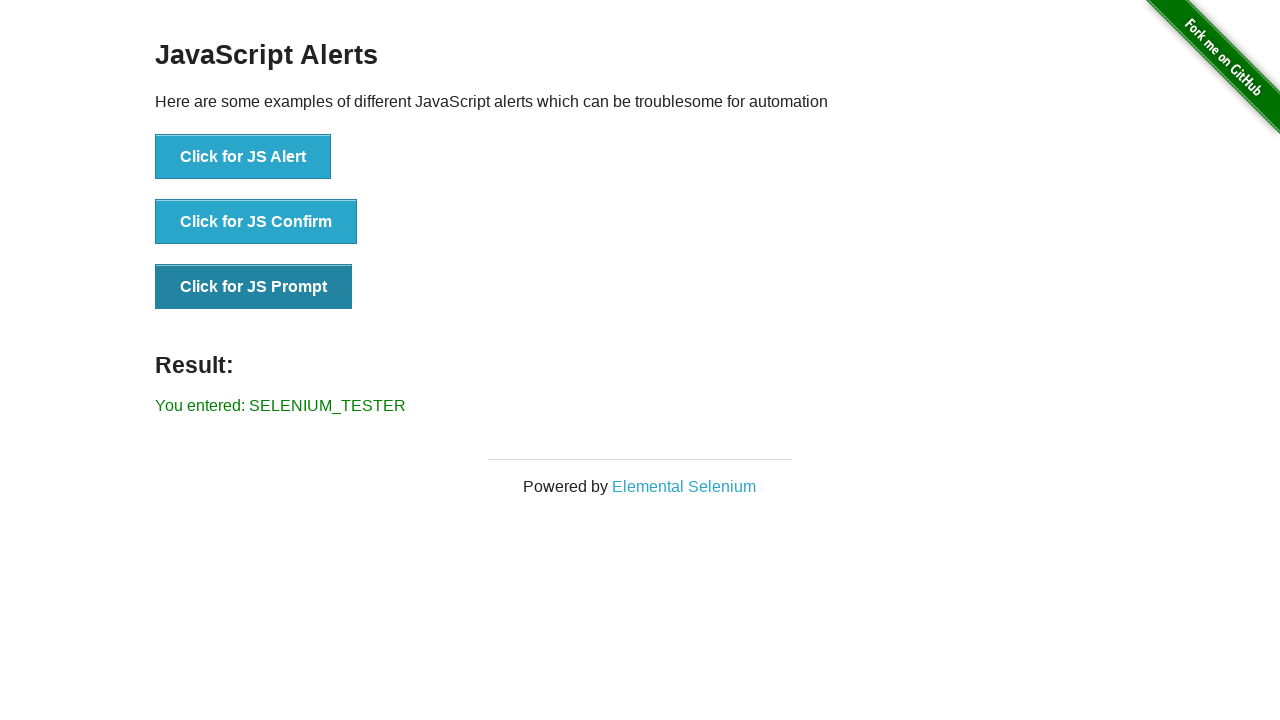

Retrieved result text from page
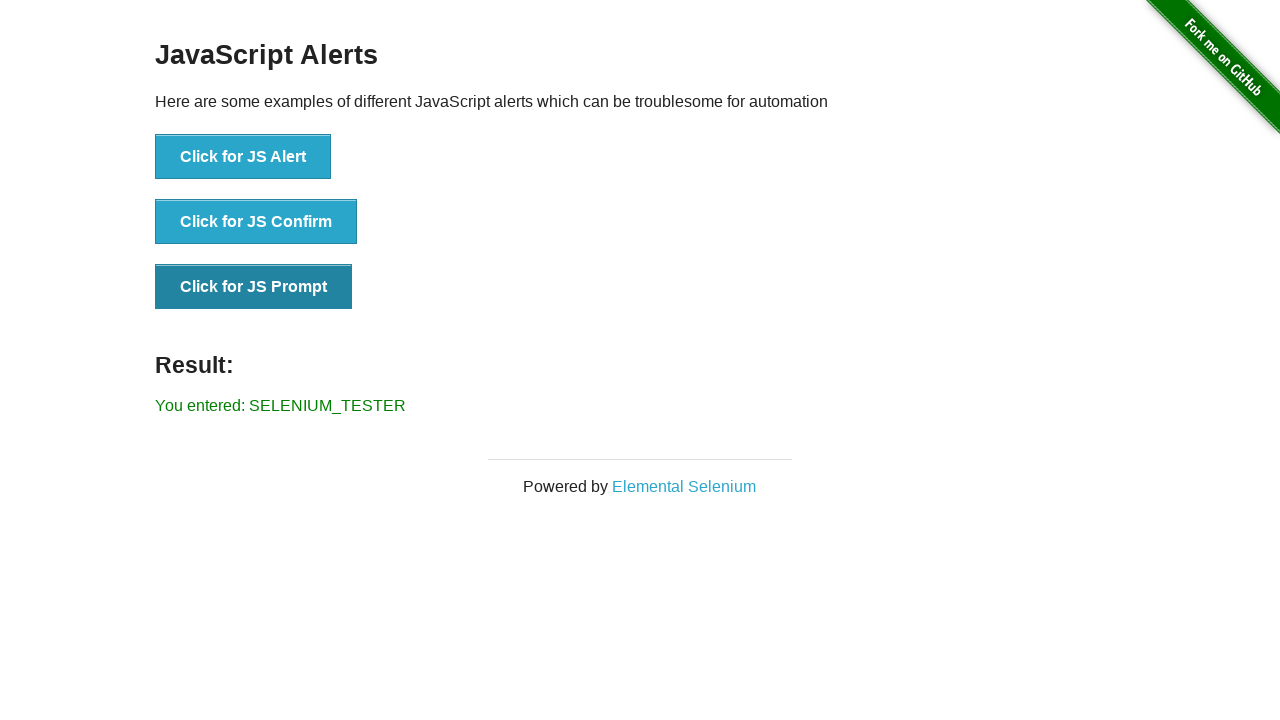

Verified result text matches expected value 'You entered: SELENIUM_TESTER'
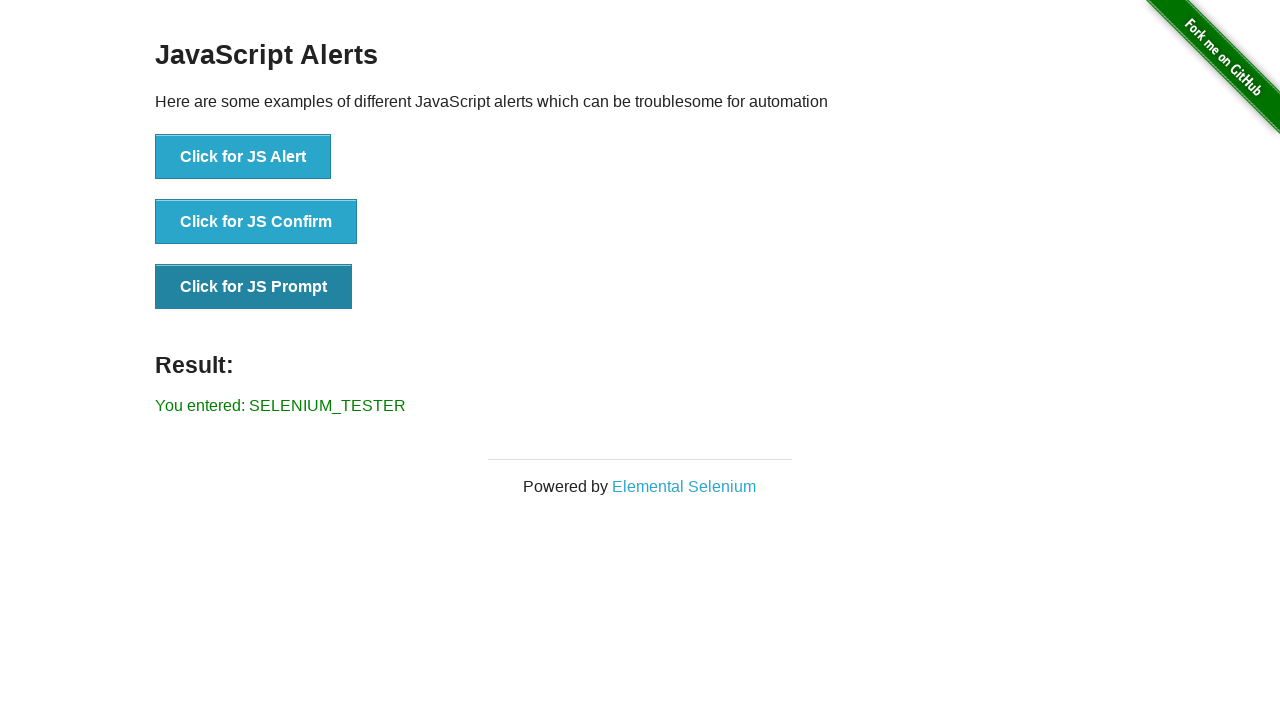

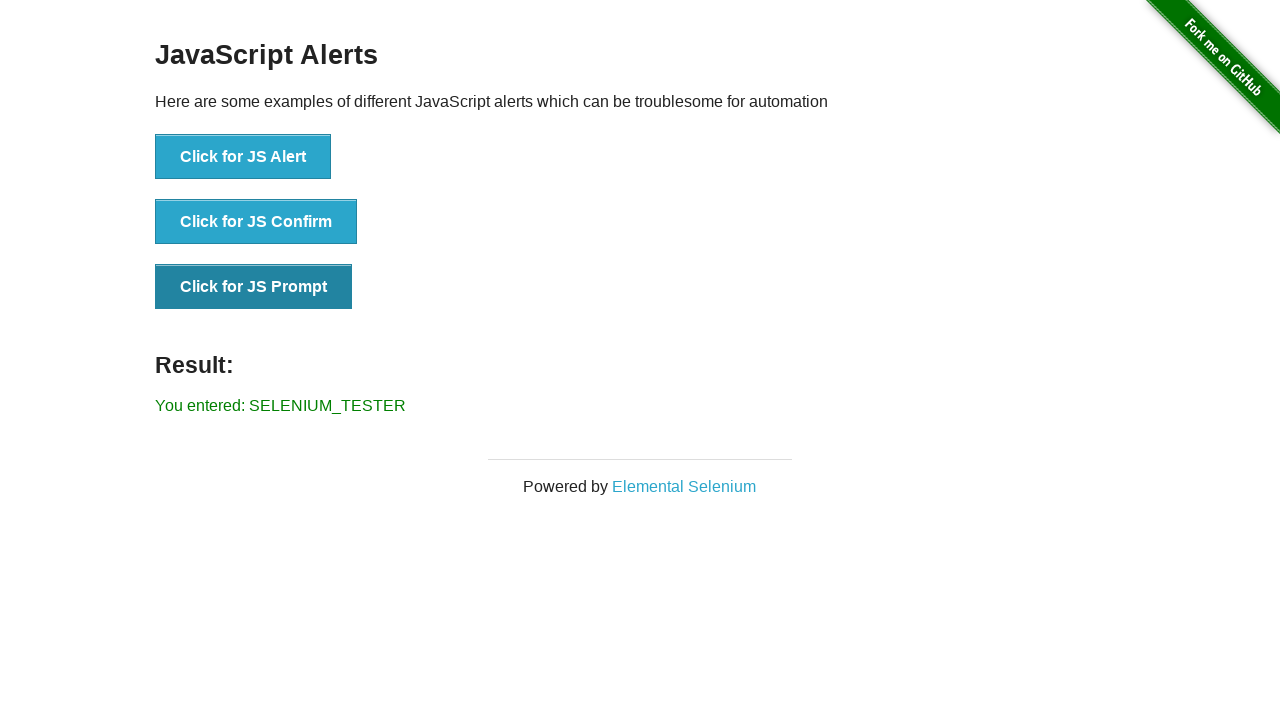